Tests basic navigation by loading the GitHub homepage and reloading the page

Starting URL: https://github.com/

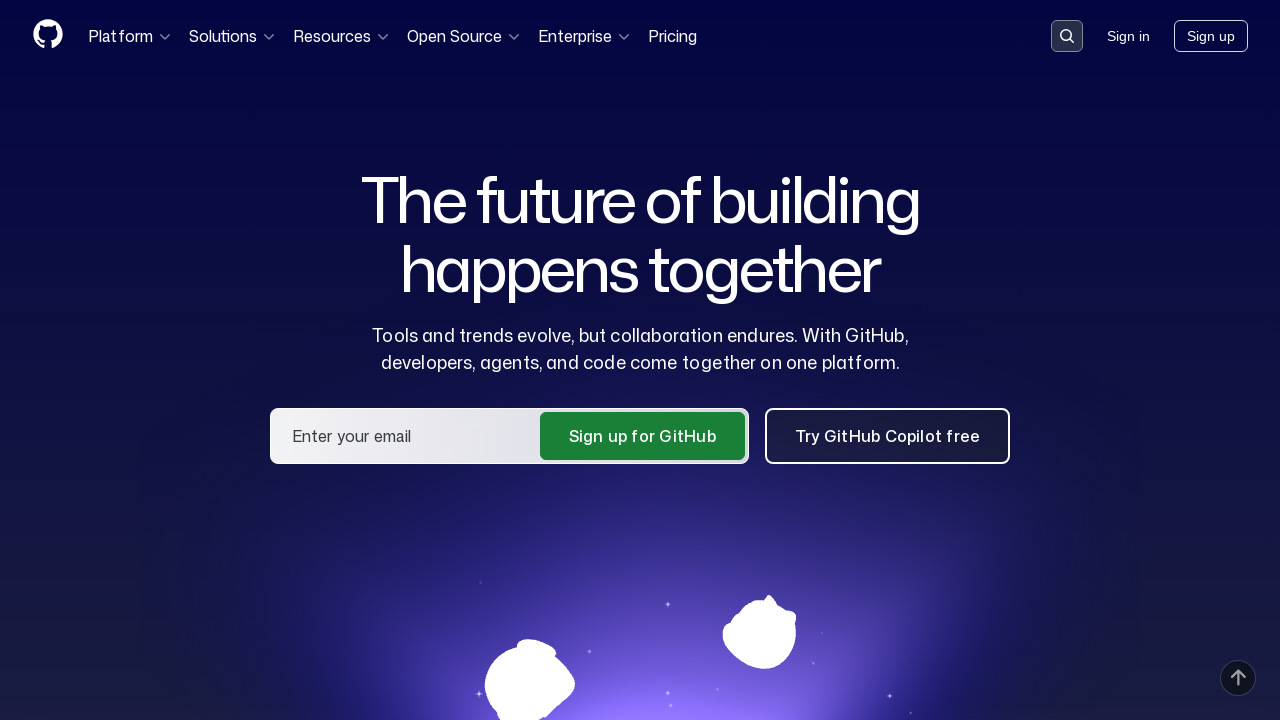

Reloaded the GitHub homepage
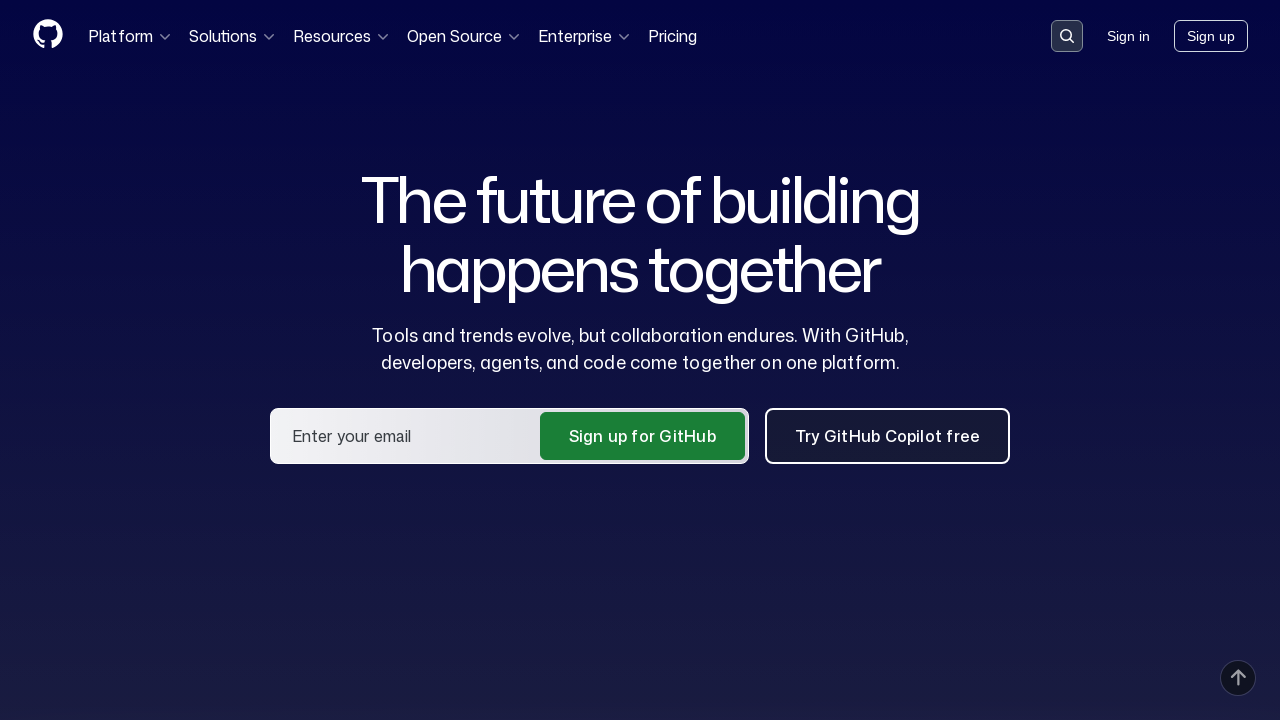

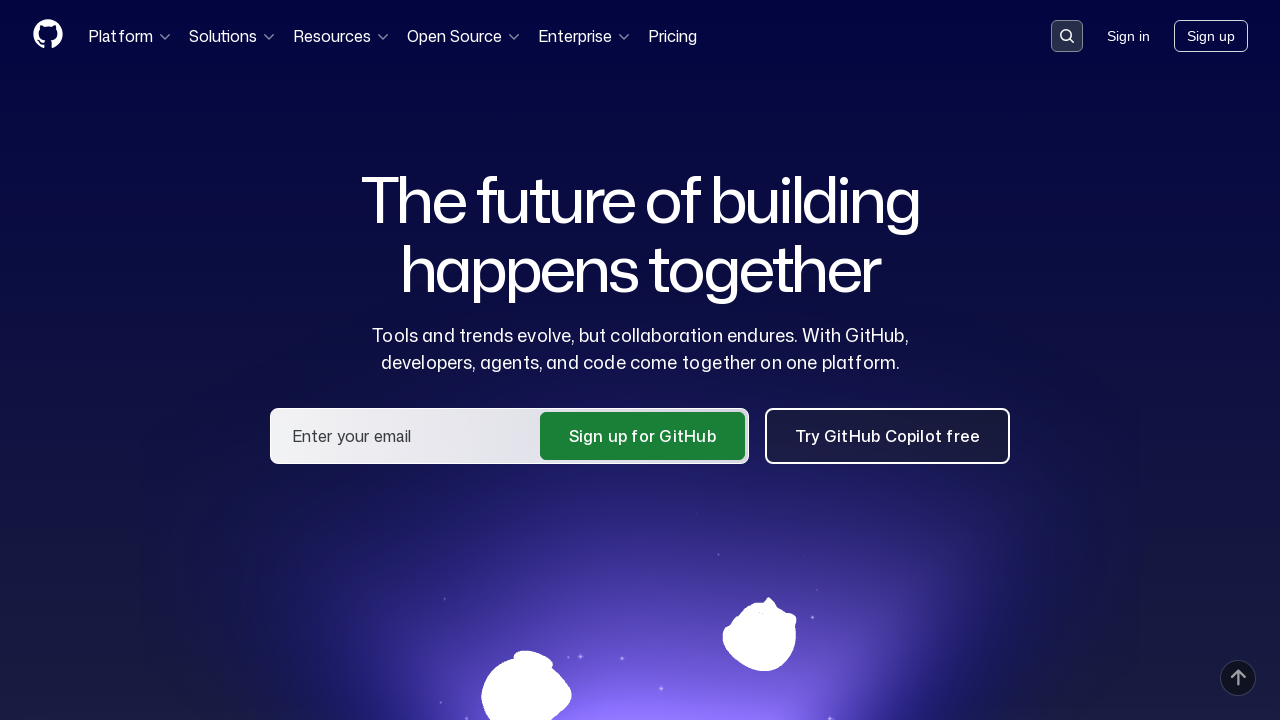